Tests double-click functionality on a Copy Text button element

Starting URL: https://testautomationpractice.blogspot.com/

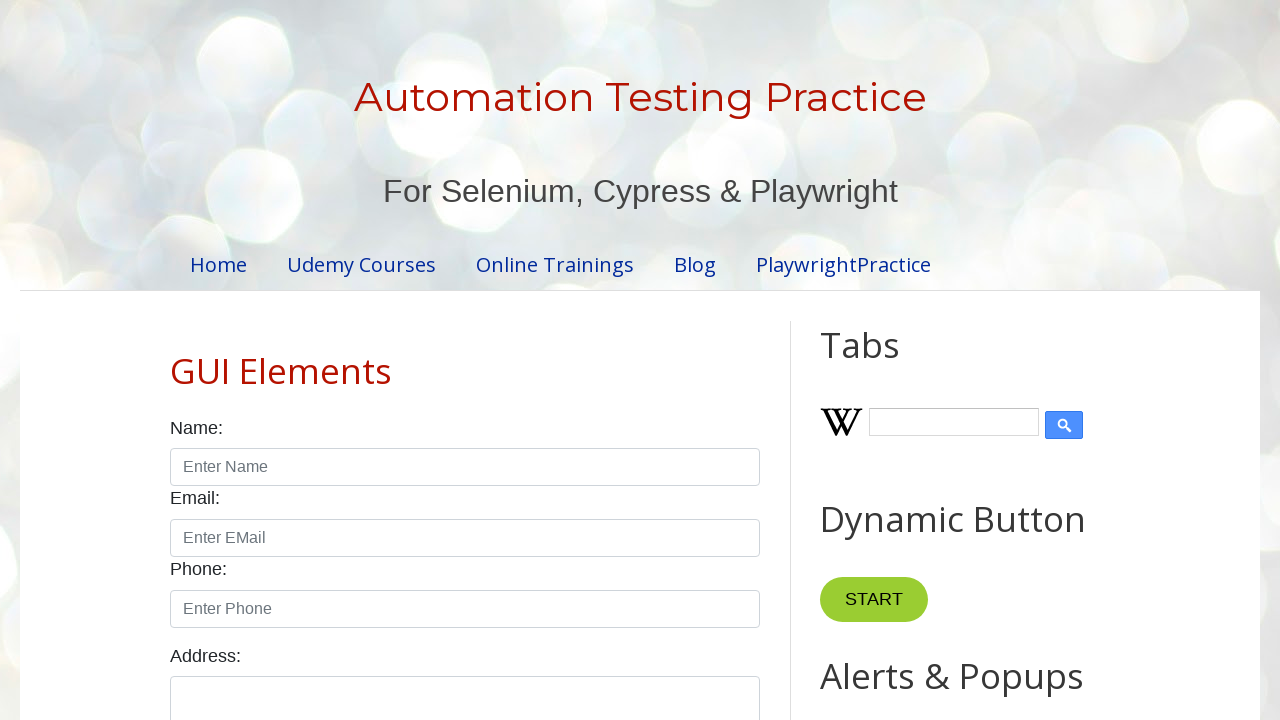

Located the Copy Text button element
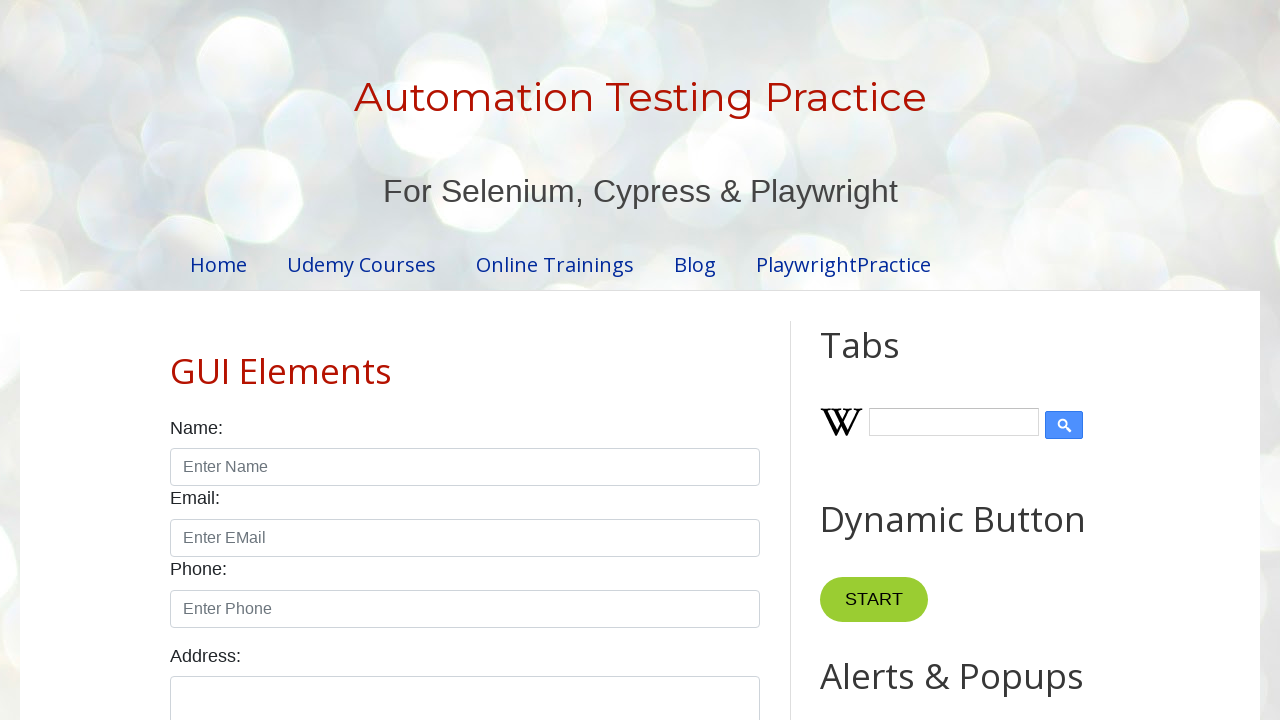

Double-clicked the Copy Text button at (885, 360) on xpath=//button[normalize-space()='Copy Text']
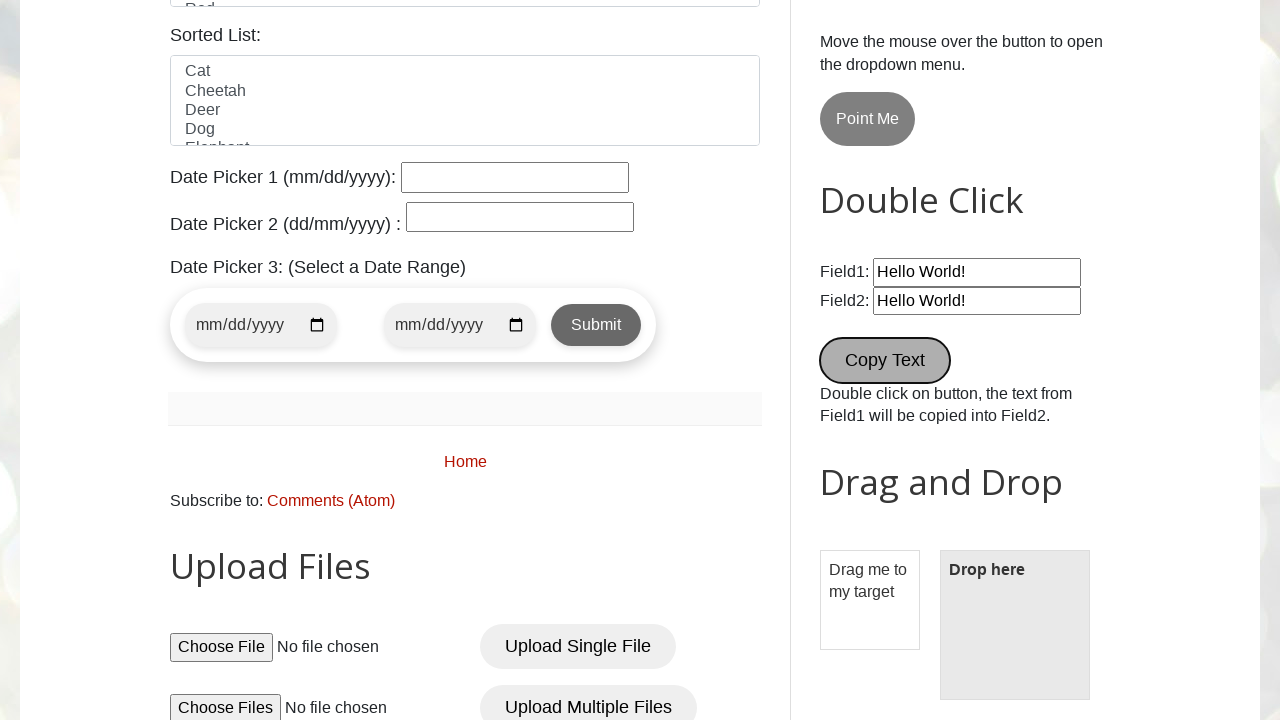

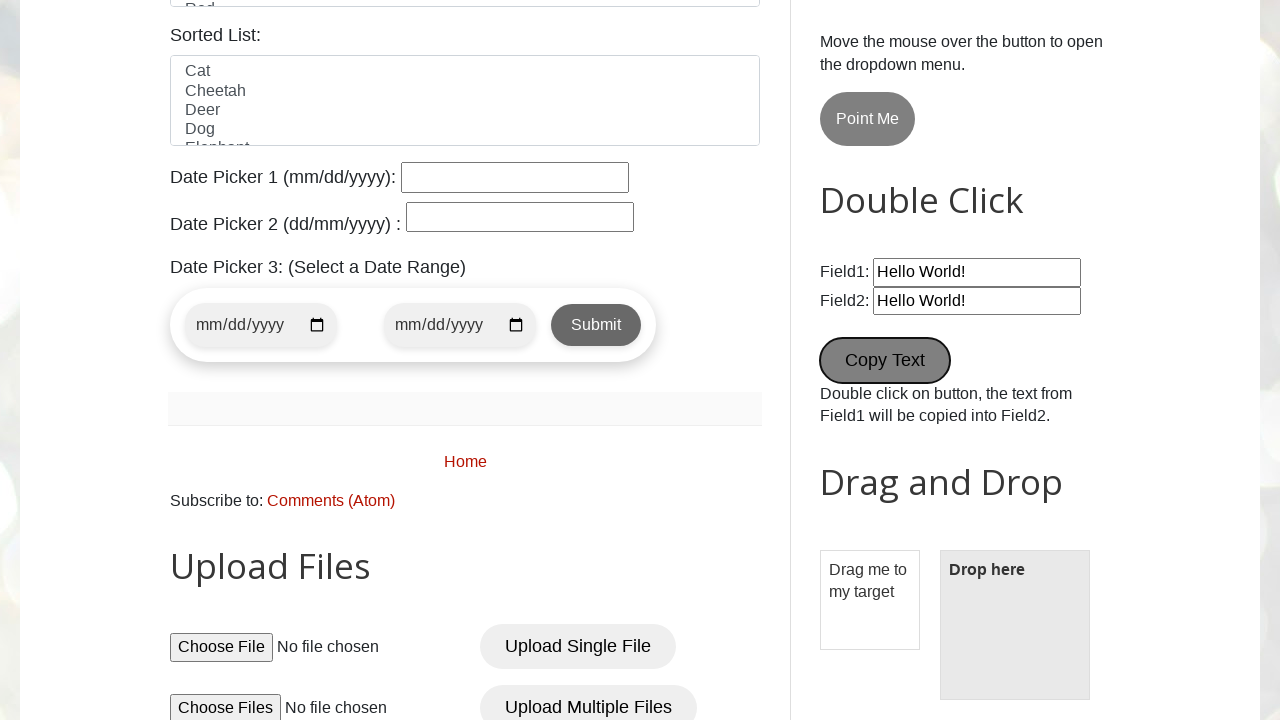